Tests browser zoom functionality by maximizing the window and then adjusting the page zoom level to 50% and then 80% using JavaScript execution.

Starting URL: https://demo.nopcommerce.com/

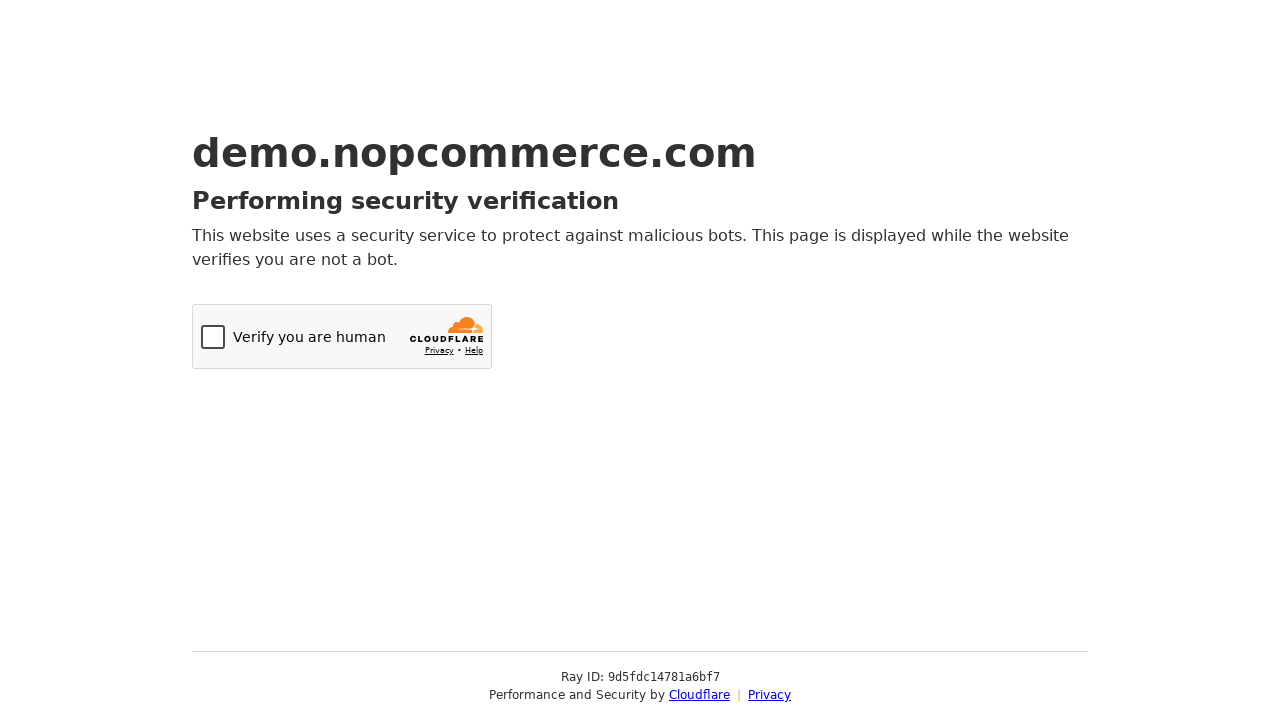

Set viewport to 1920x1080 to maximize browser window
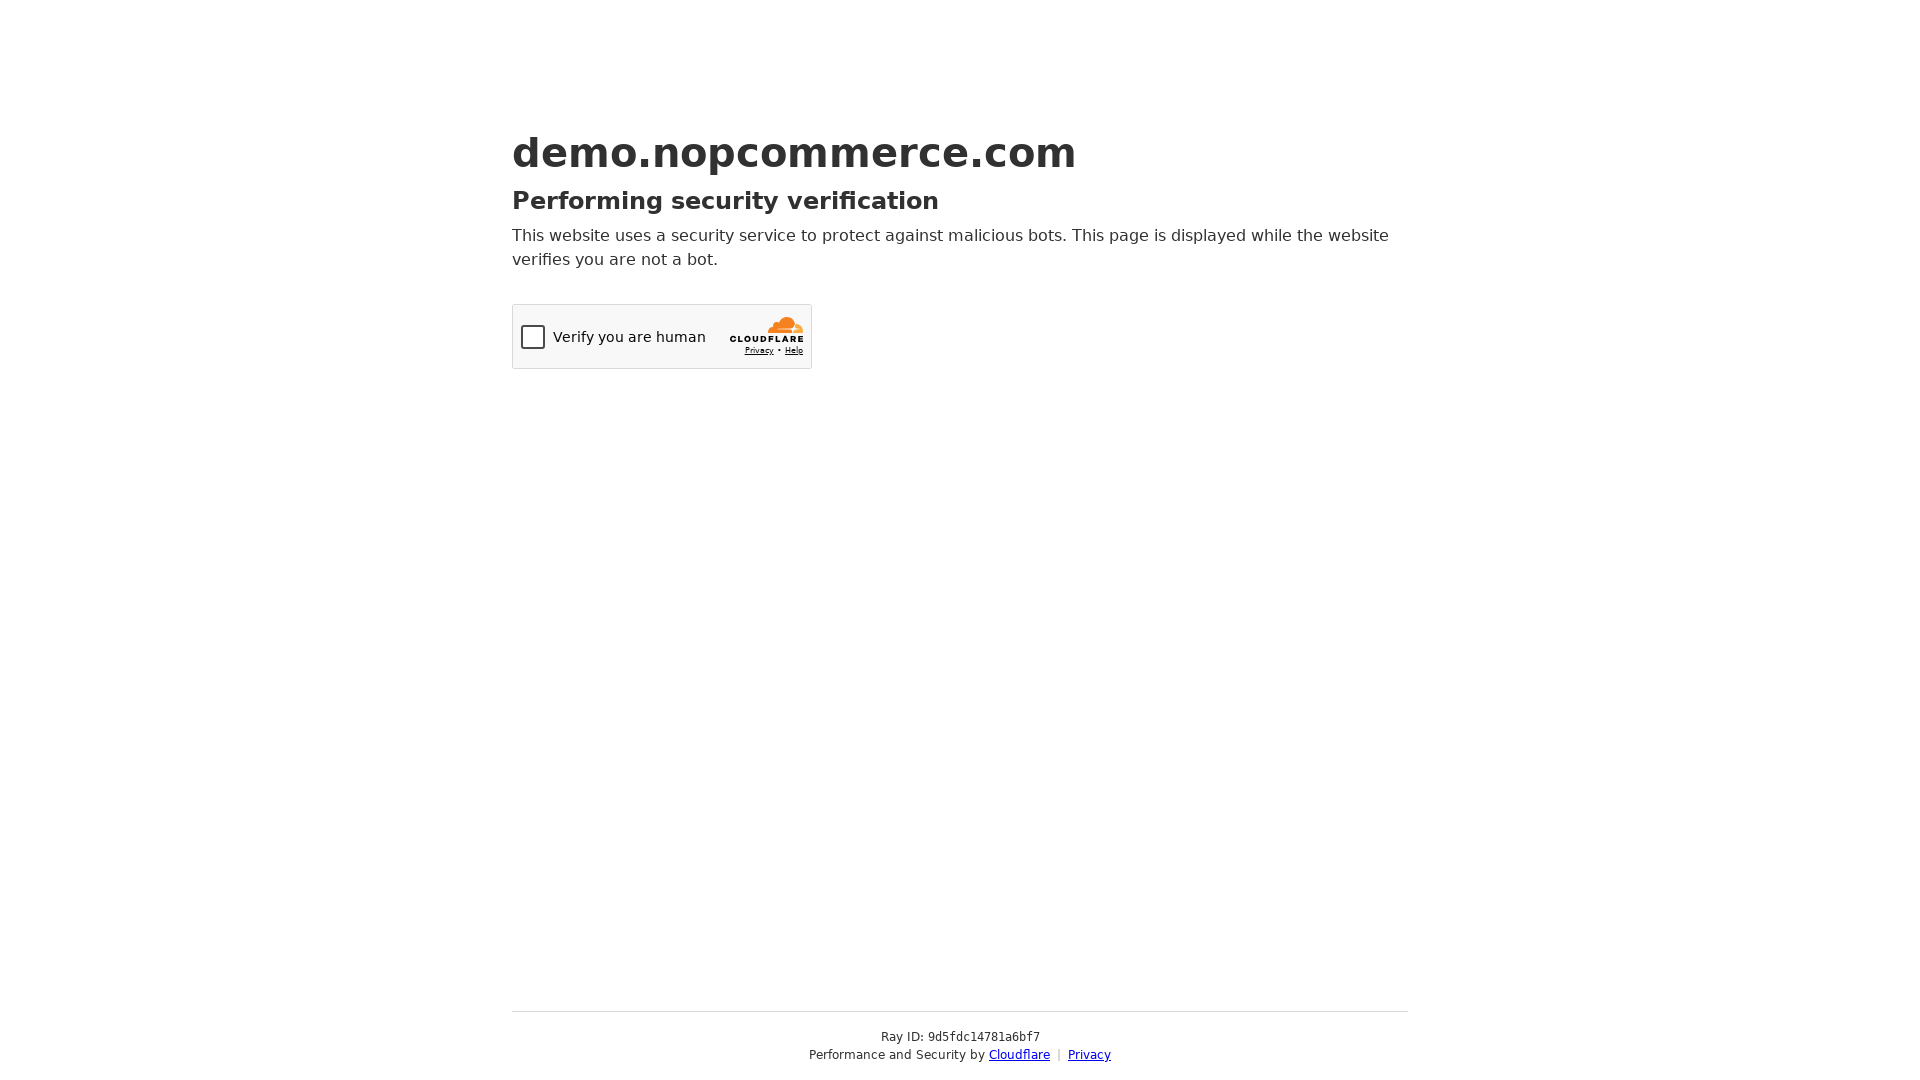

Set page zoom level to 50%
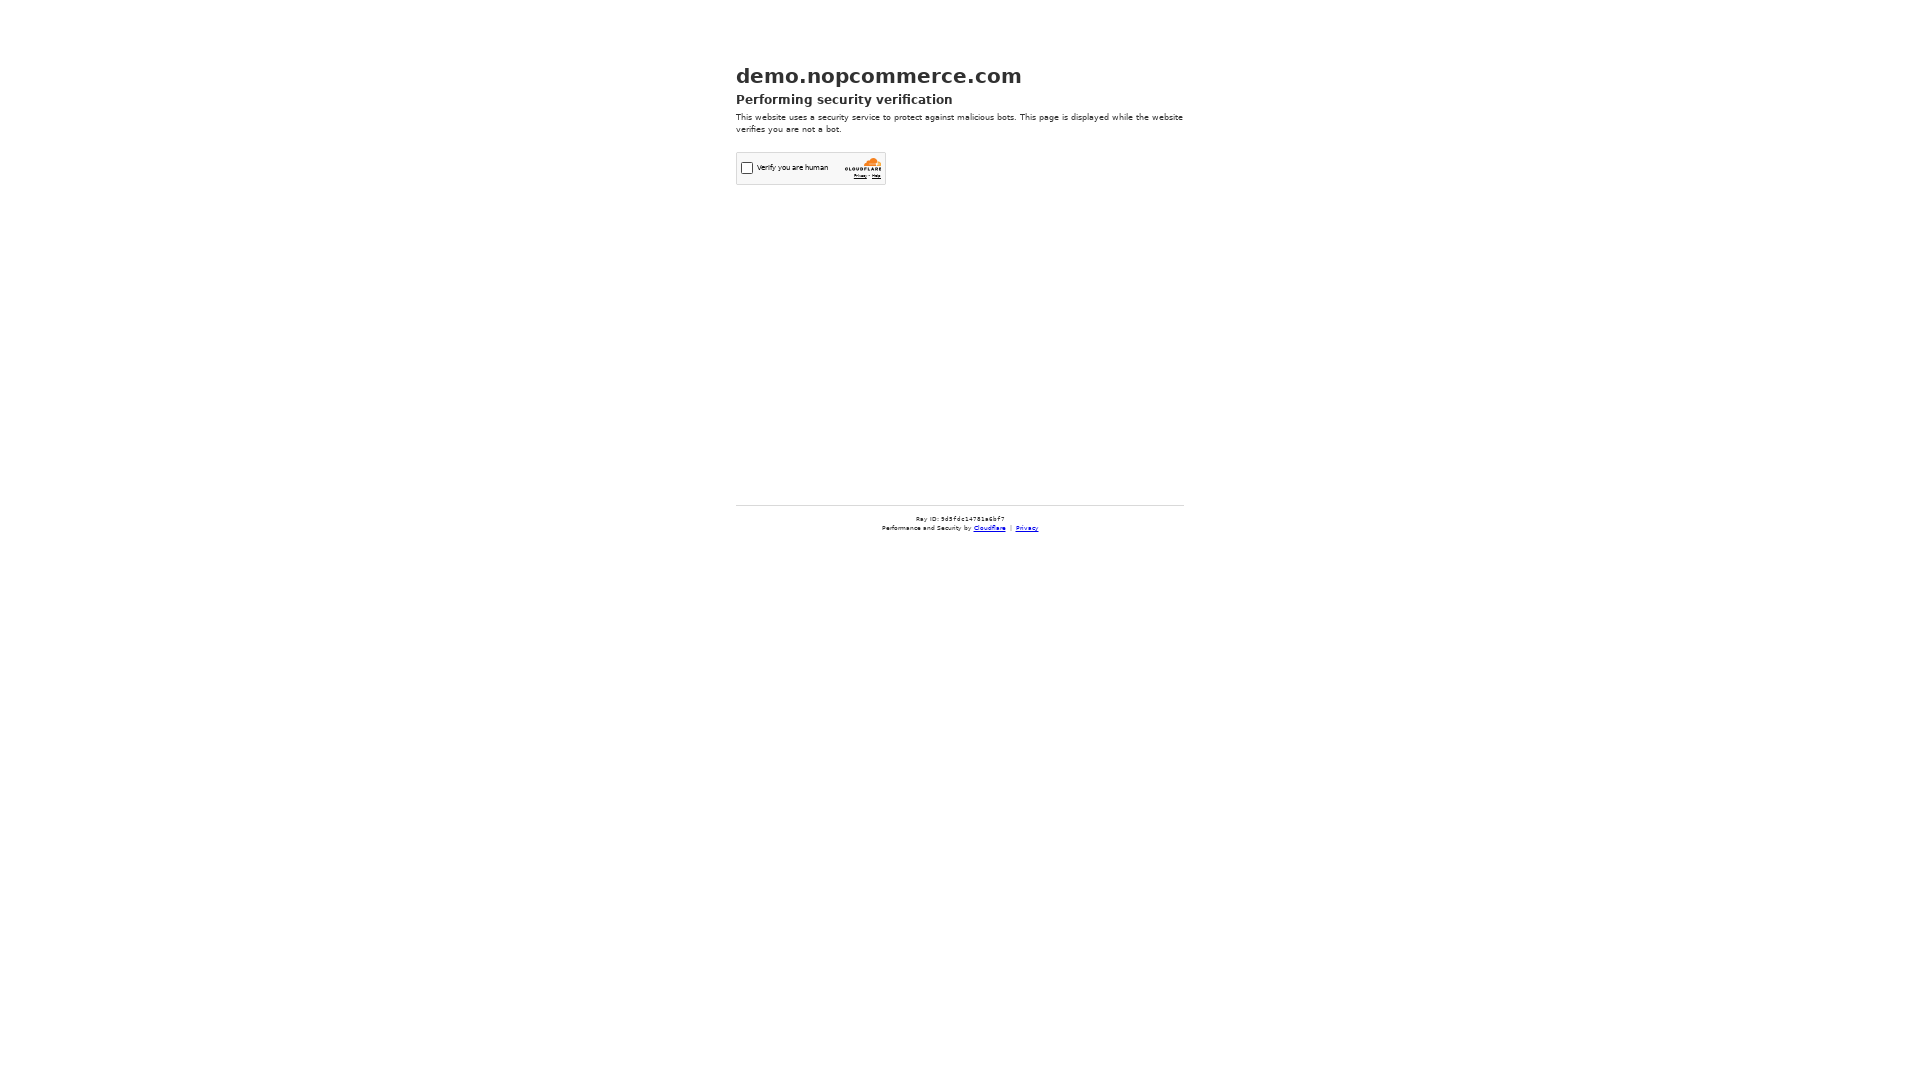

Waited 2 seconds to observe 50% zoom change
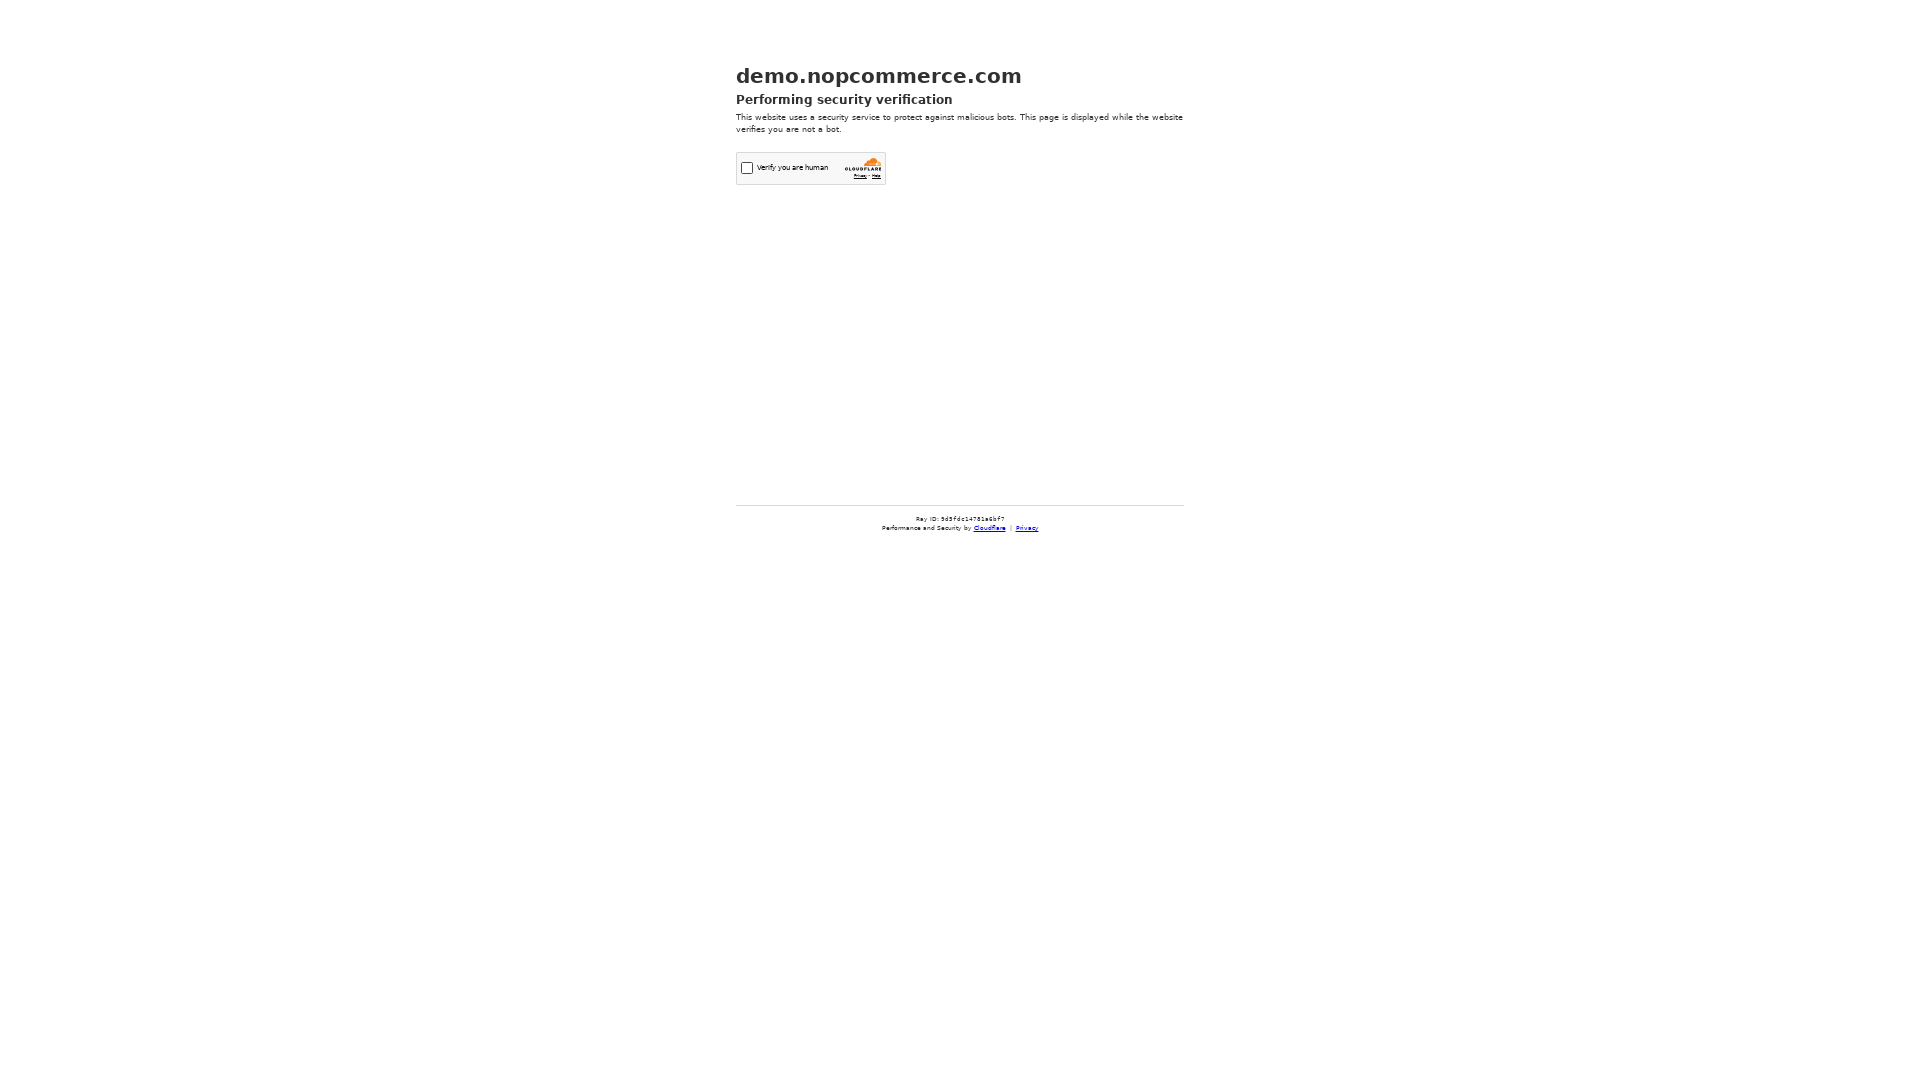

Set page zoom level to 80%
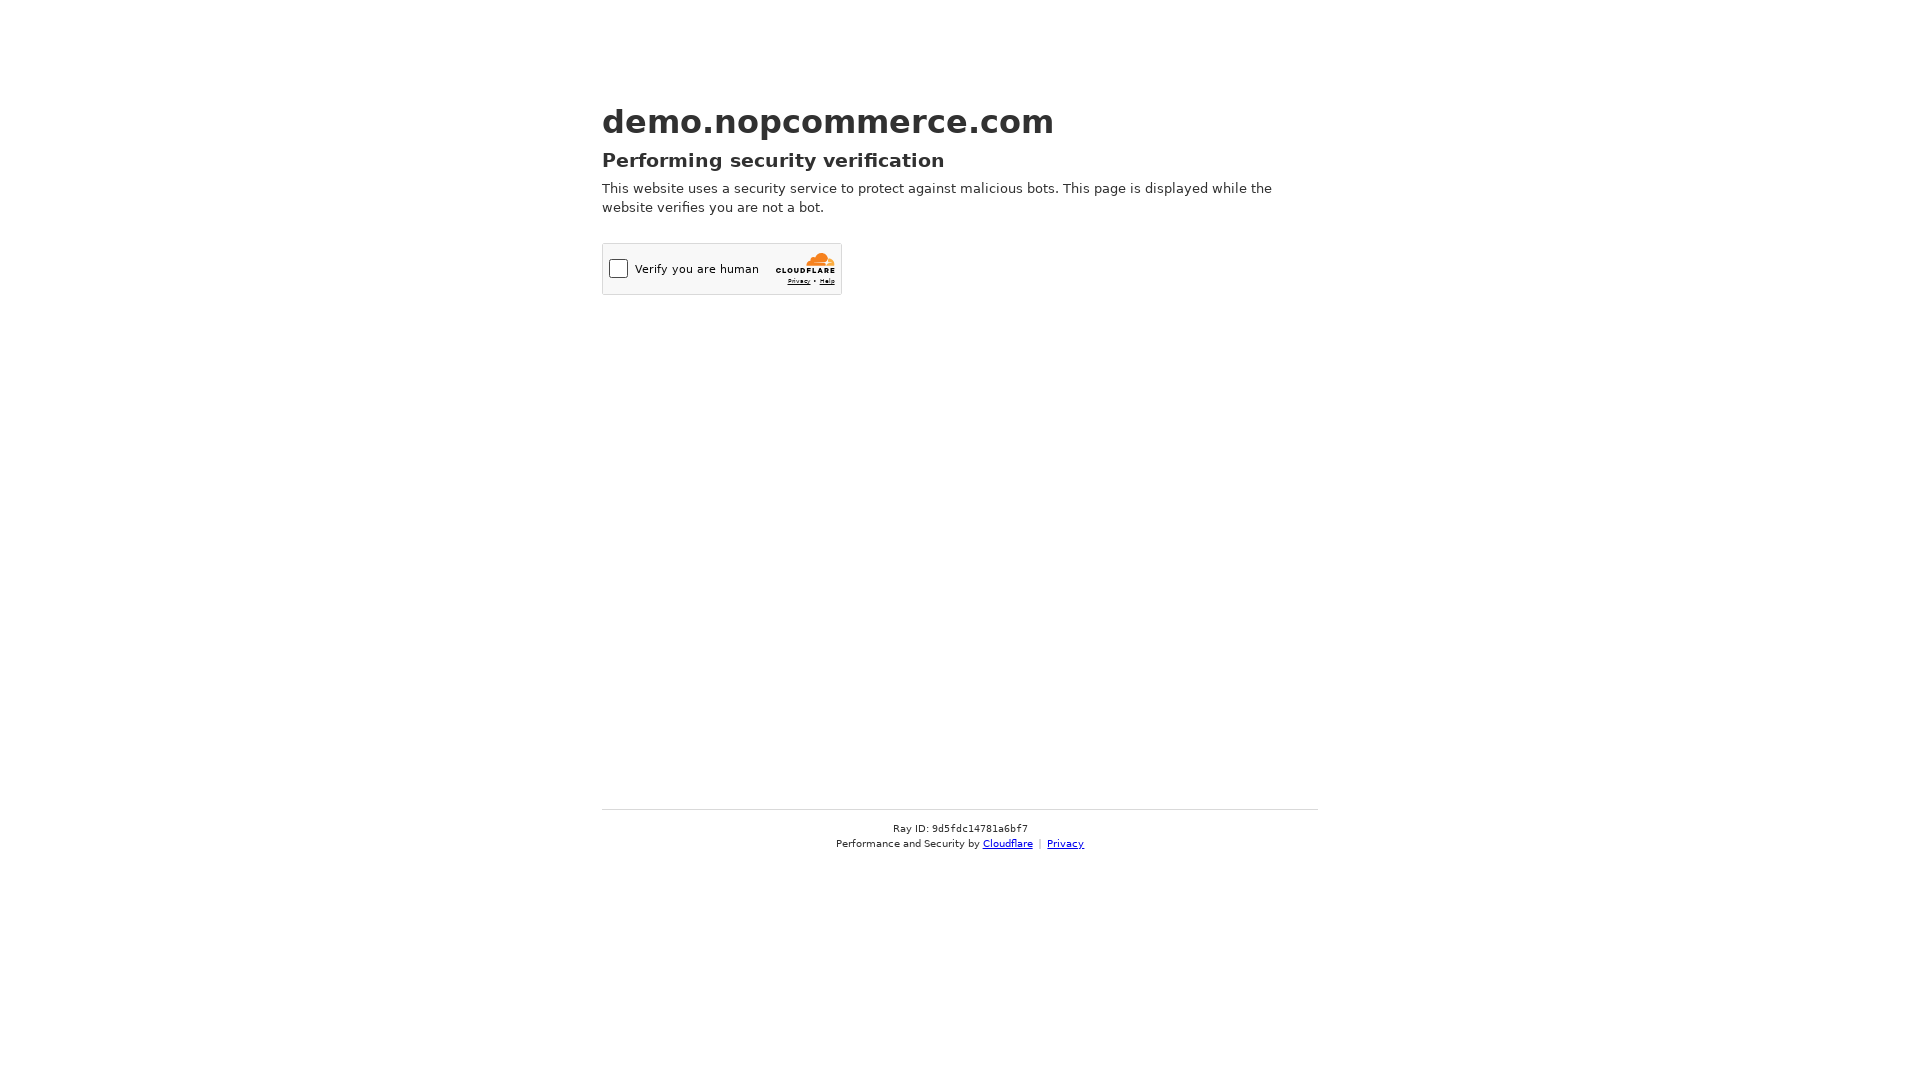

Waited 2 seconds to observe 80% zoom change
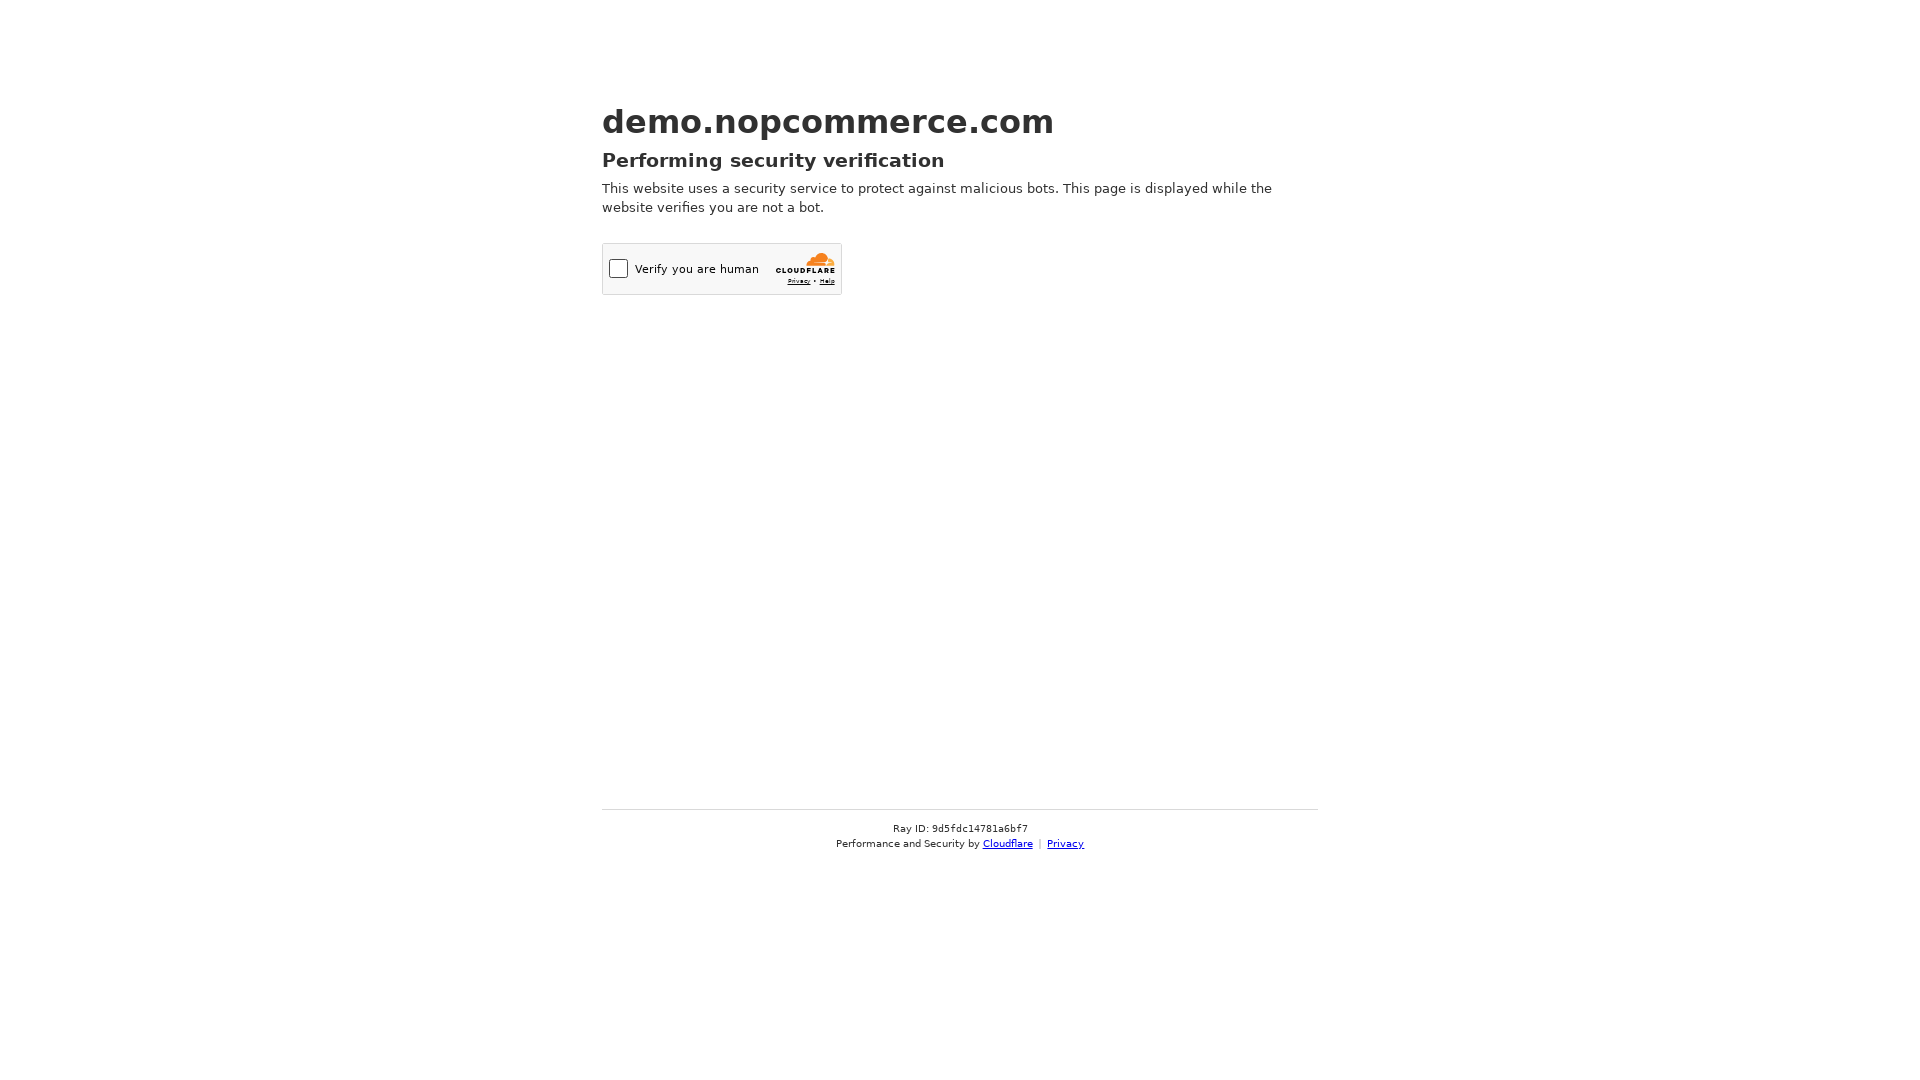

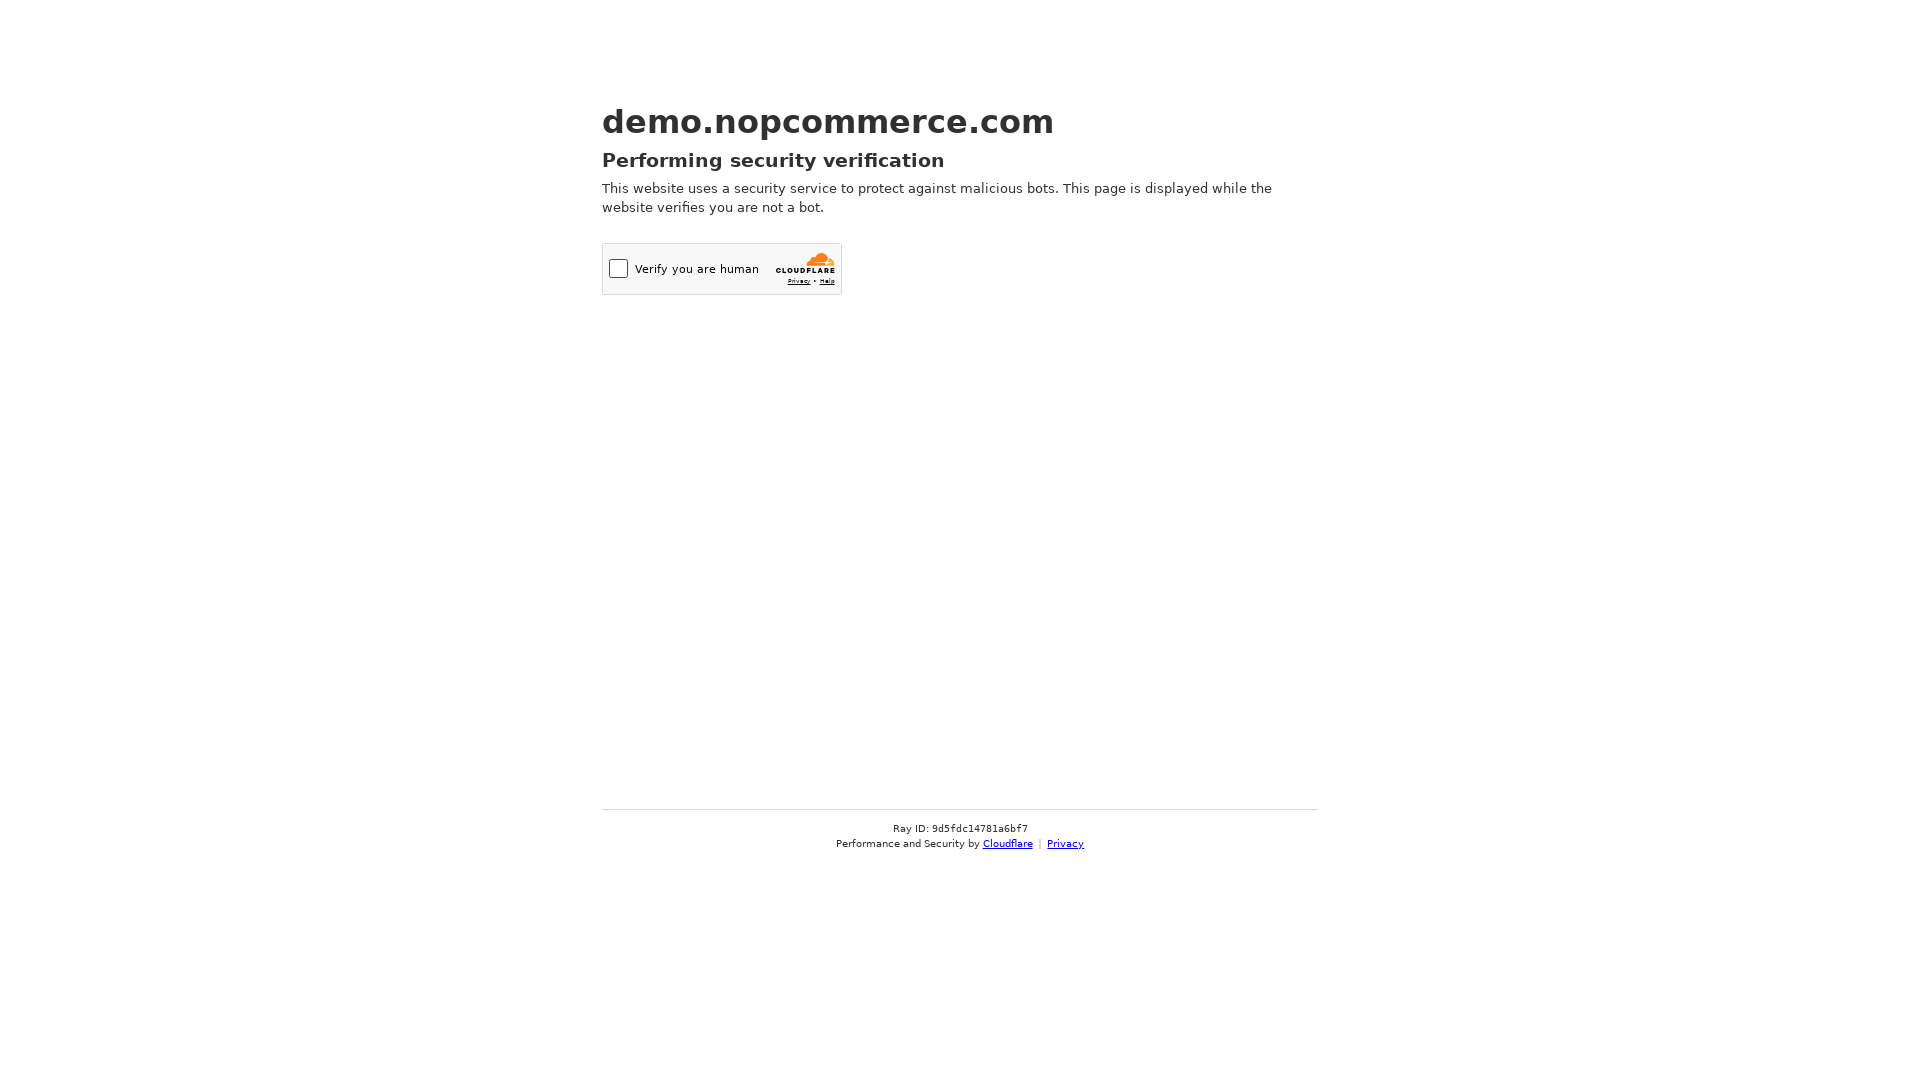